Tests the Contact Us functionality by clicking the contact link, filling out the contact form with name, email and message, then submitting the form.

Starting URL: https://crio-qkart-frontend-qa.vercel.app/

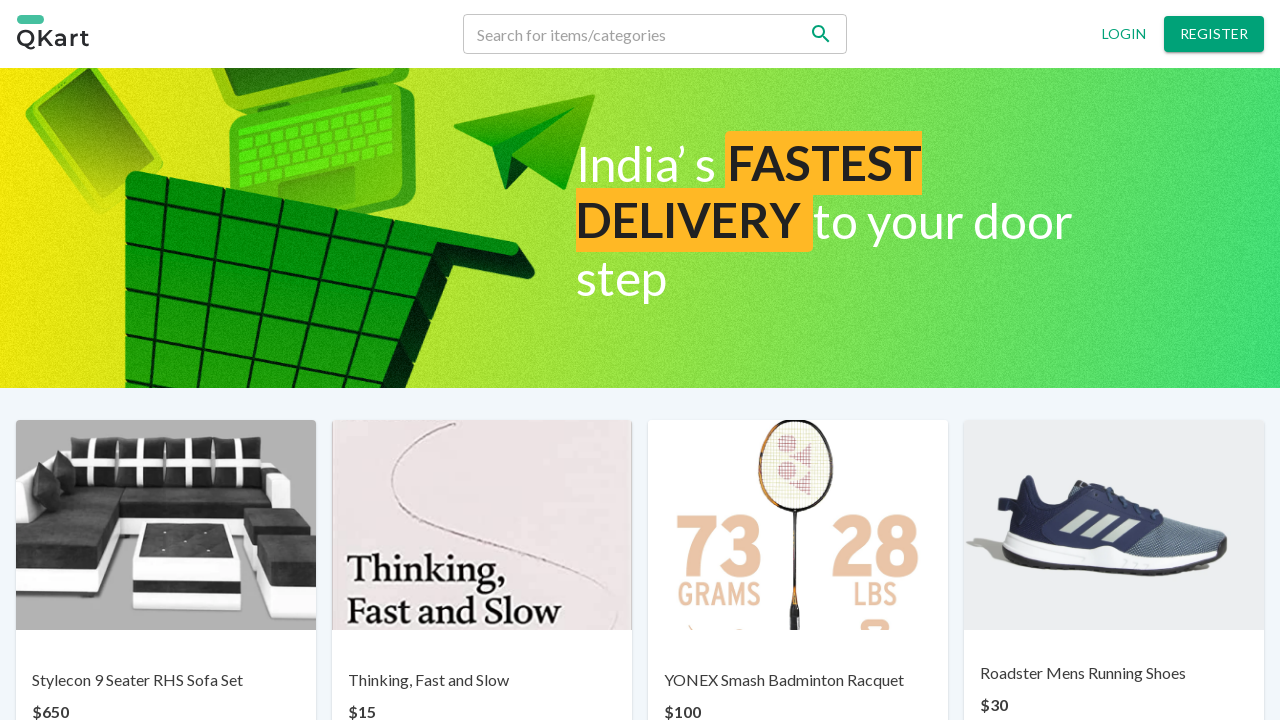

Clicked Contact Us link in footer at (670, 667) on xpath=//*[@id='root']/div/div/div[5]/div[2]/p[3]
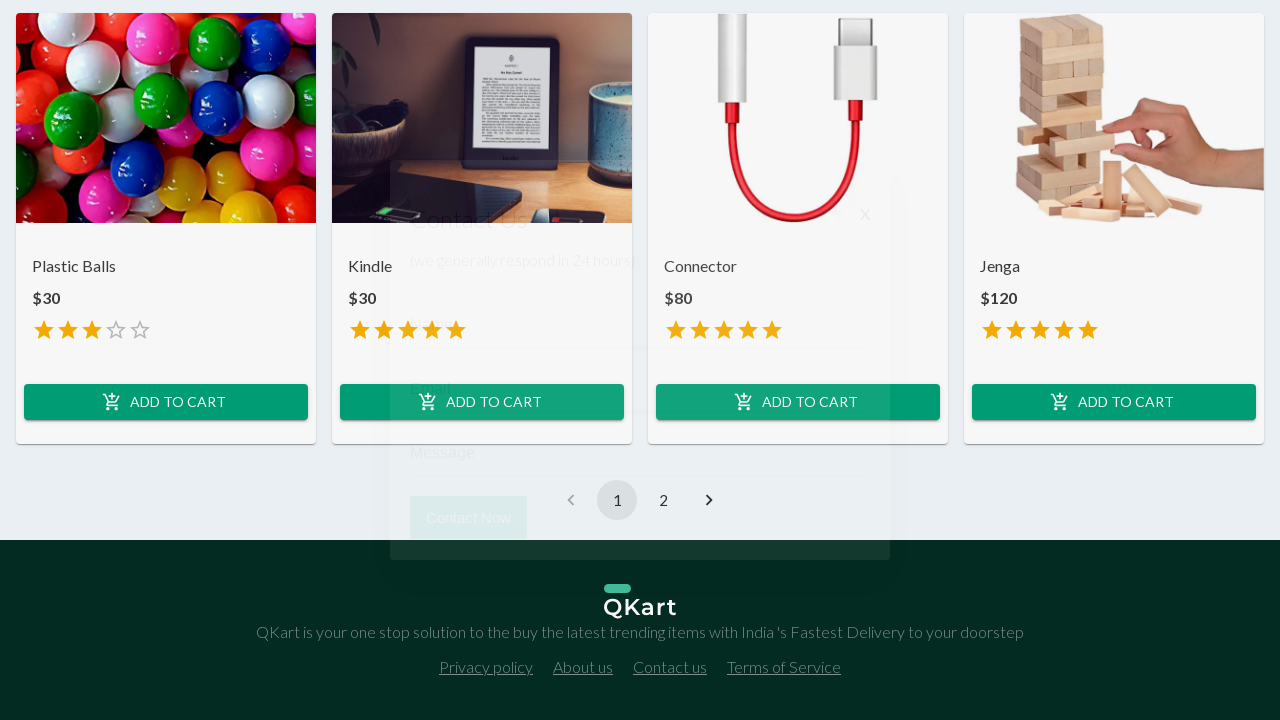

Filled name field with 'Jordan Smith' on xpath=/html/body/div[2]/div[3]/div/section/div/div/div/form/div/div/div[2]/div[1
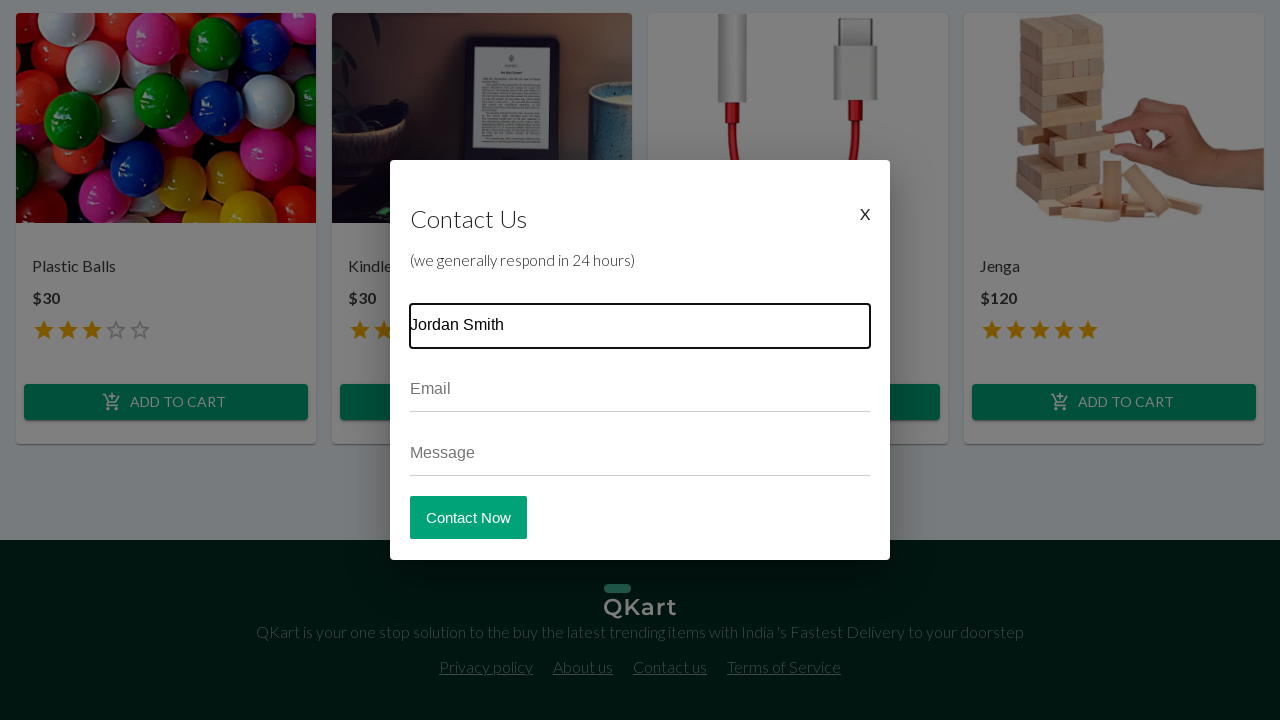

Filled email field with 'jordan.smith@example.com' on xpath=/html/body/div[2]/div[3]/div/section/div/div/div/form/div/div/div[2]/div[2
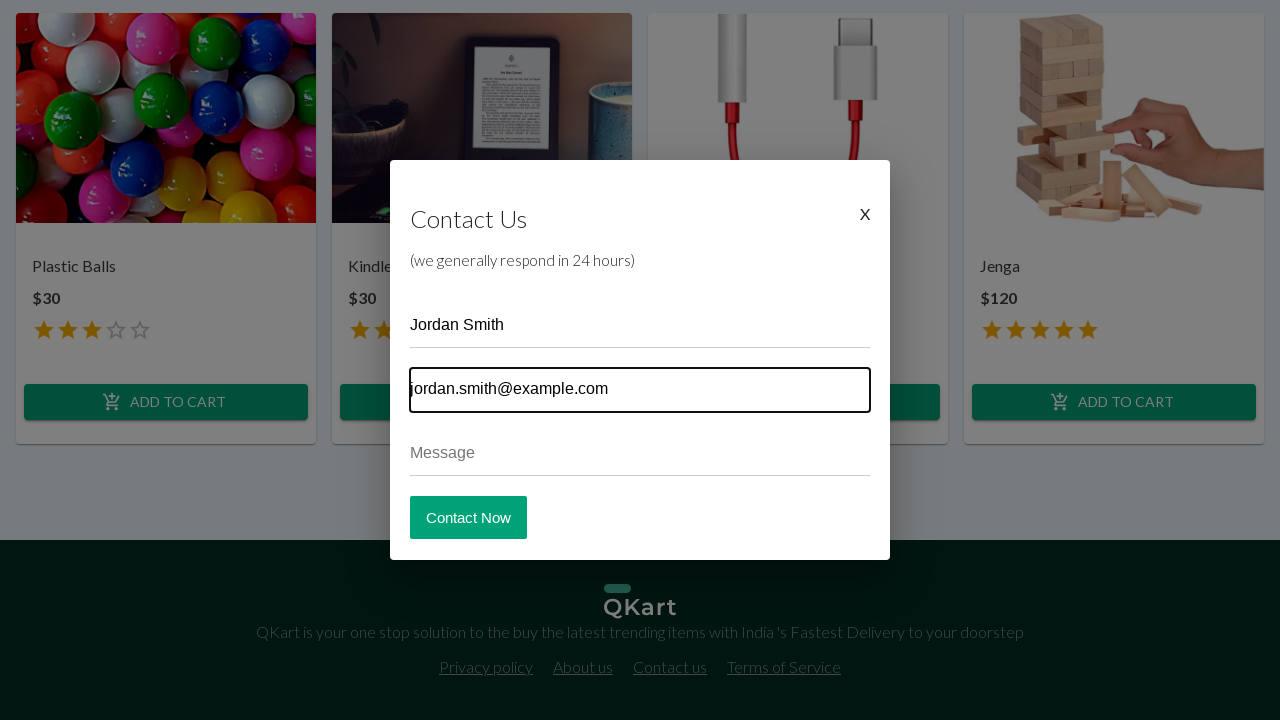

Filled message field with contact inquiry on xpath=/html/body/div[2]/div[3]/div/section/div/div/div/form/div/div/div[3]/input
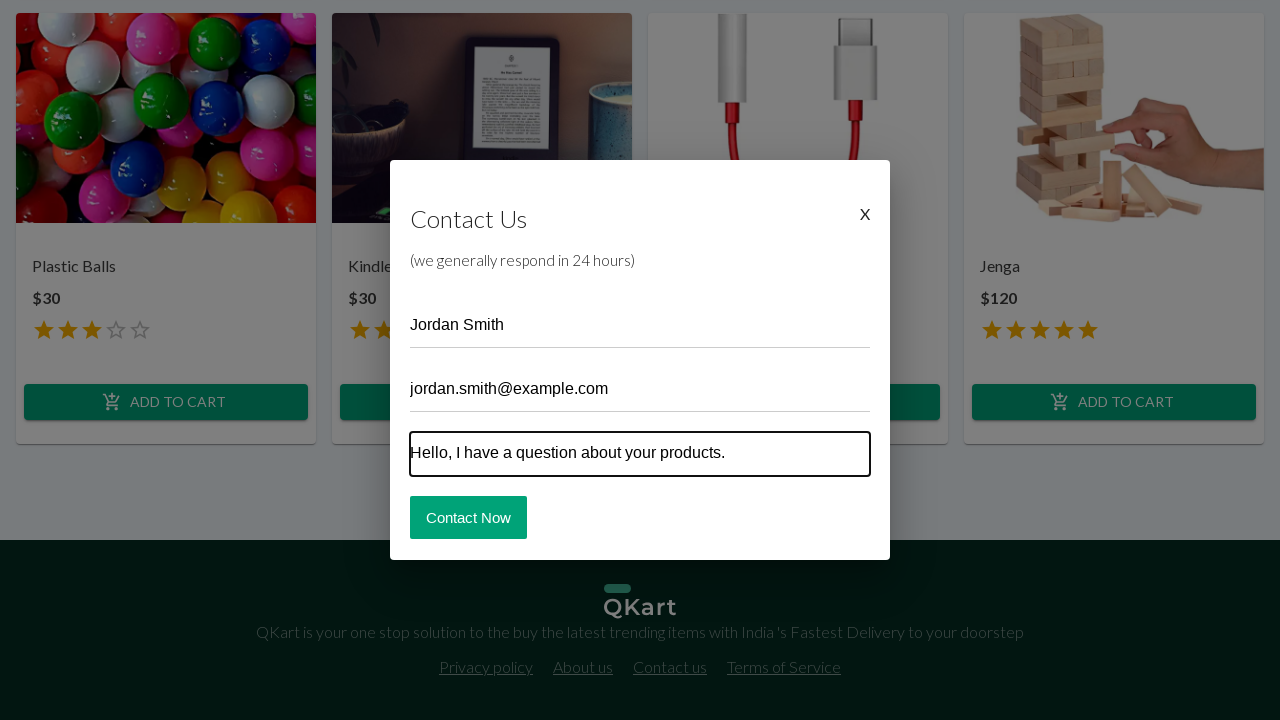

Clicked Contact Now button to submit form at (468, 517) on xpath=/html/body/div[2]/div[3]/div/section/div/div/div/form/div/div/div[4]/div/b
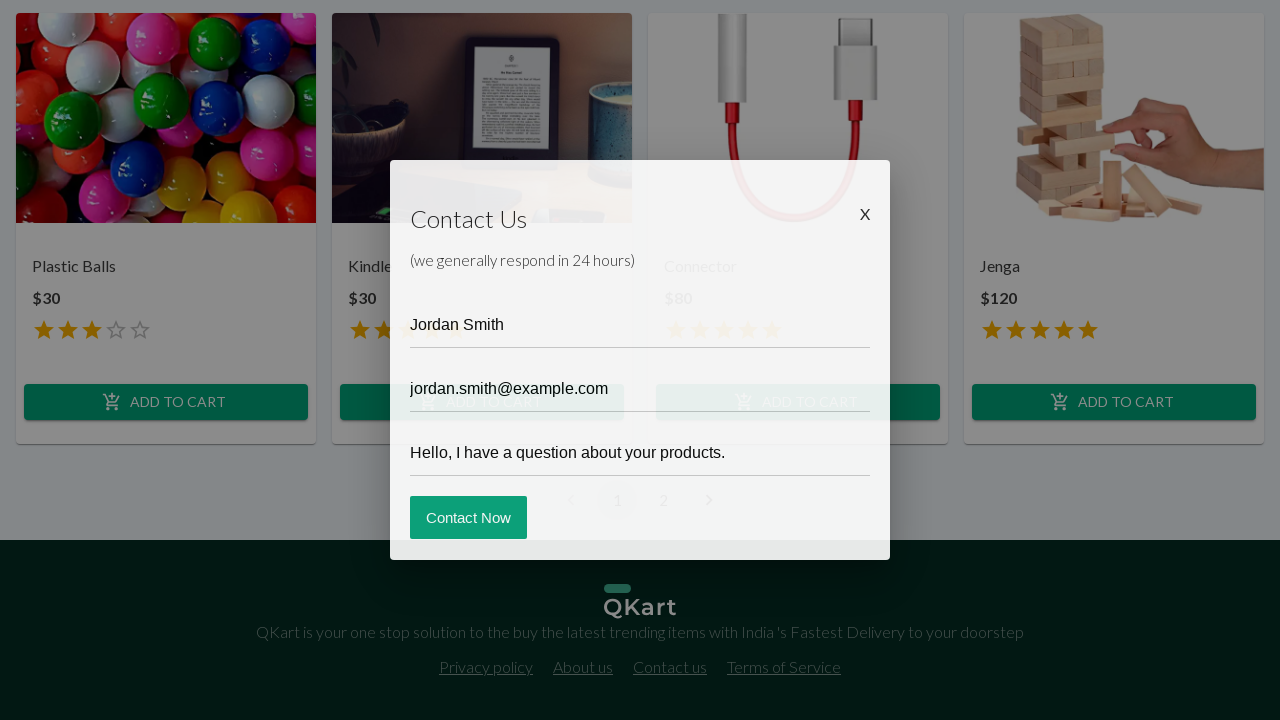

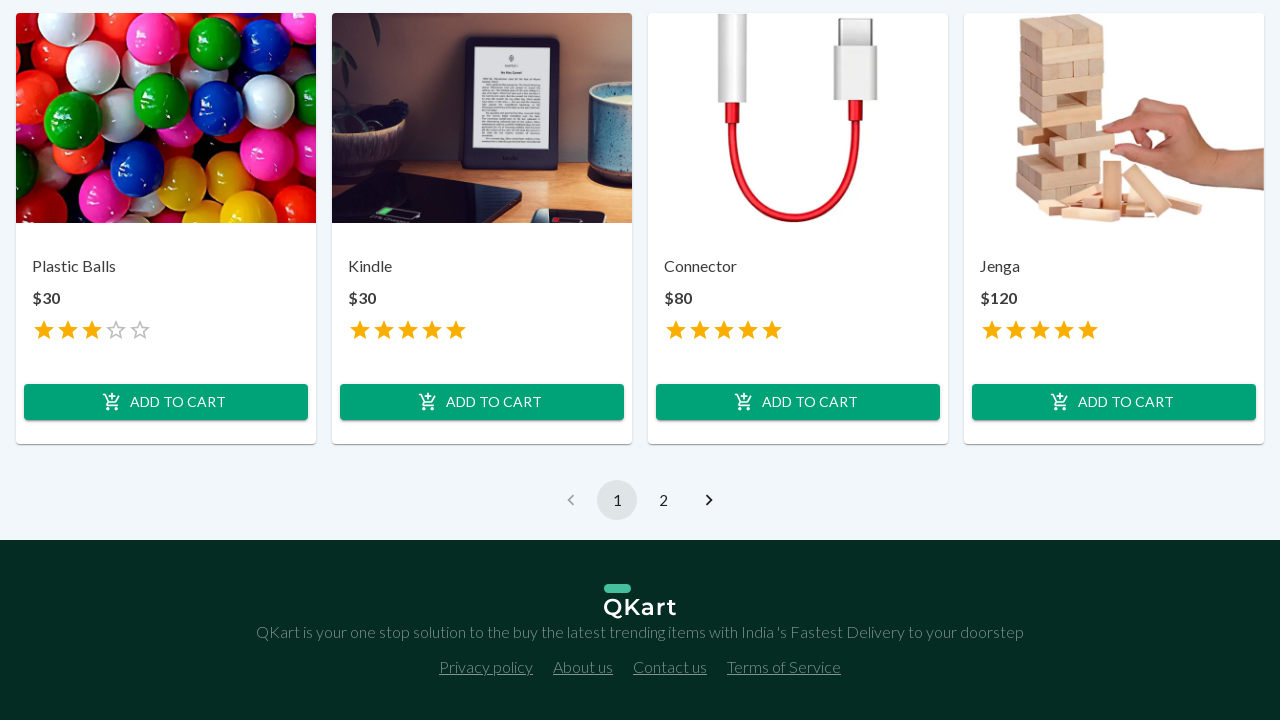